Tests text input field validation by entering an invalid string (26 characters) and verifying the error message appears

Starting URL: https://www.qa-practice.com/elements/input/simple

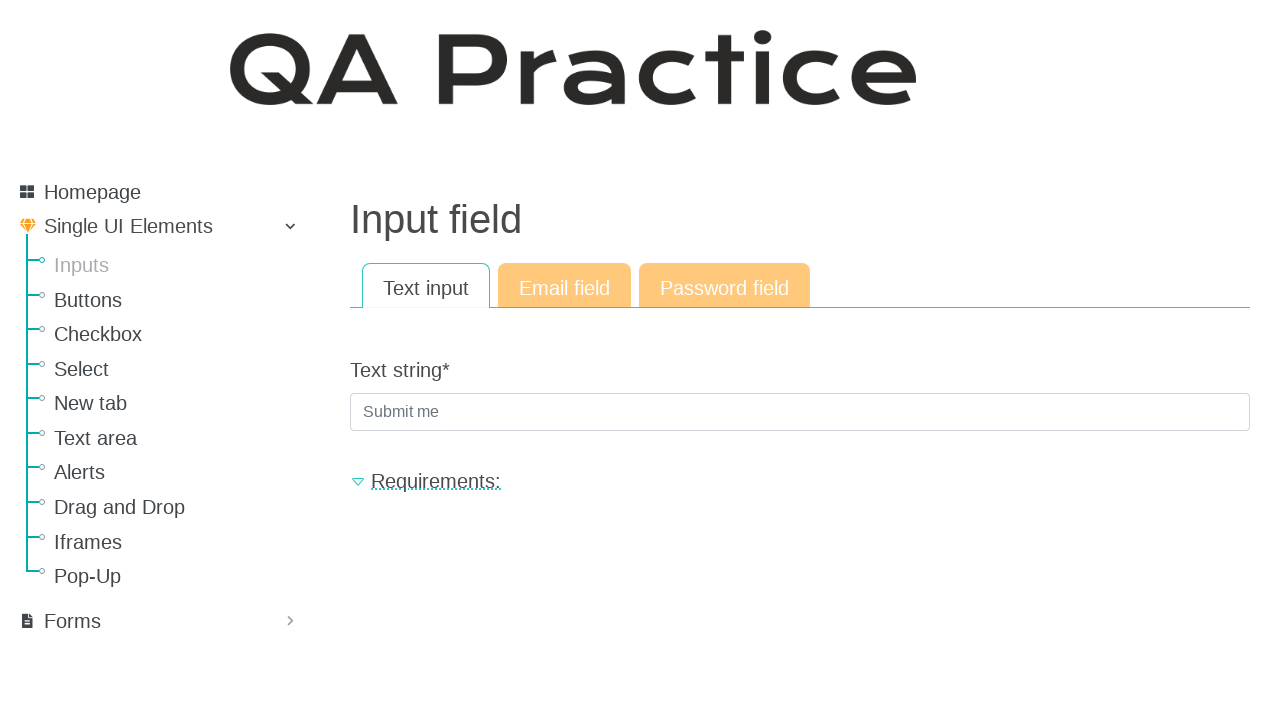

Filled text input field with invalid 26-character string 'abcdefghijklmnopqrstuvwxyz' on input[name='text_string']
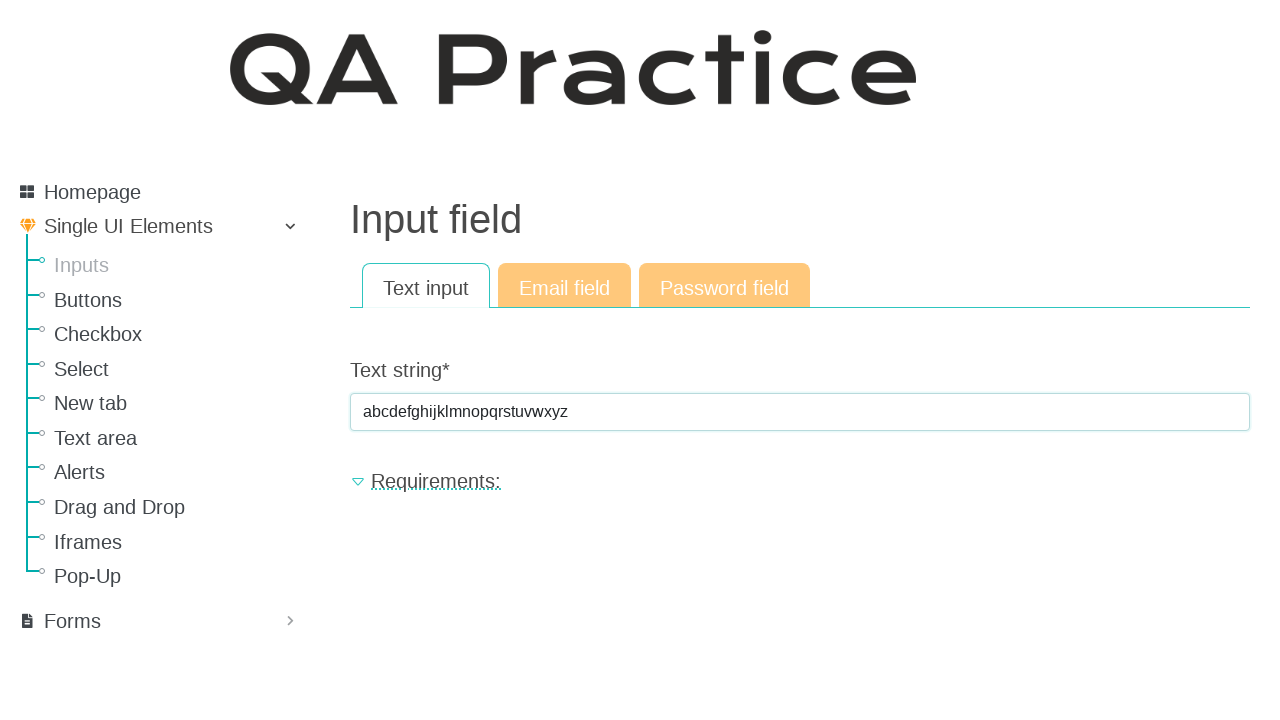

Pressed Enter to submit the form on input[name='text_string']
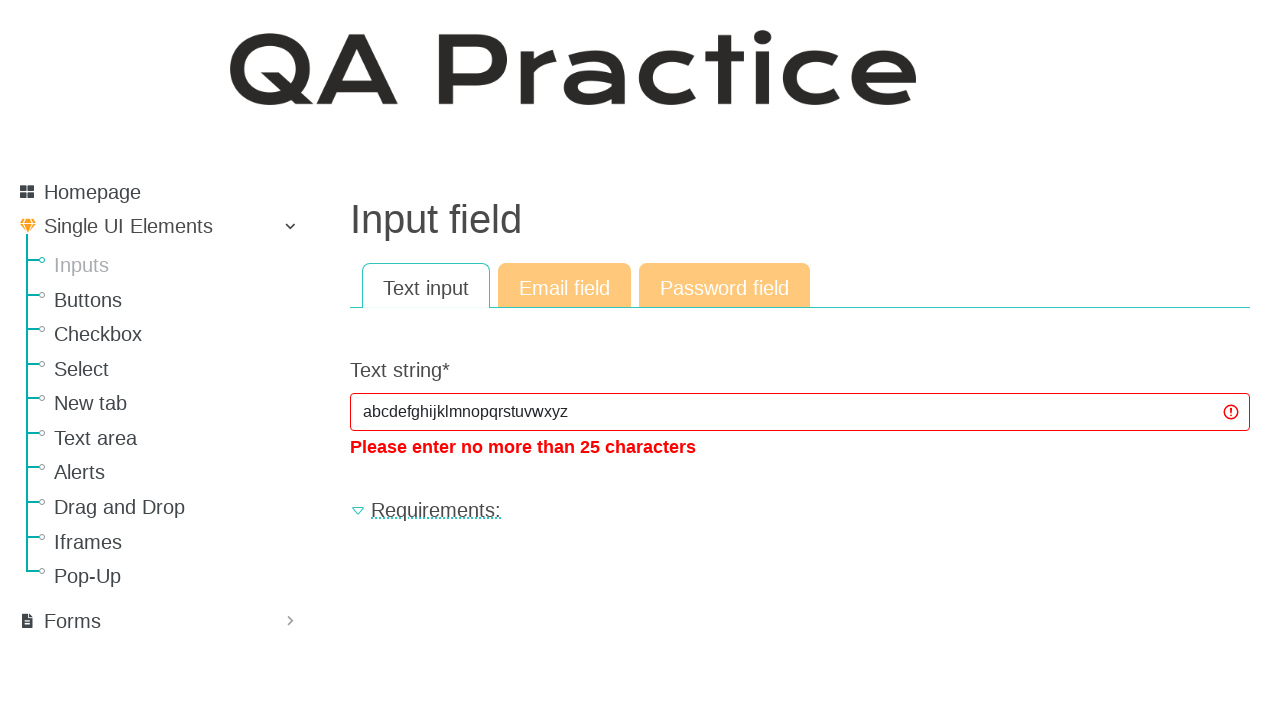

Error message appeared and validation feedback displayed
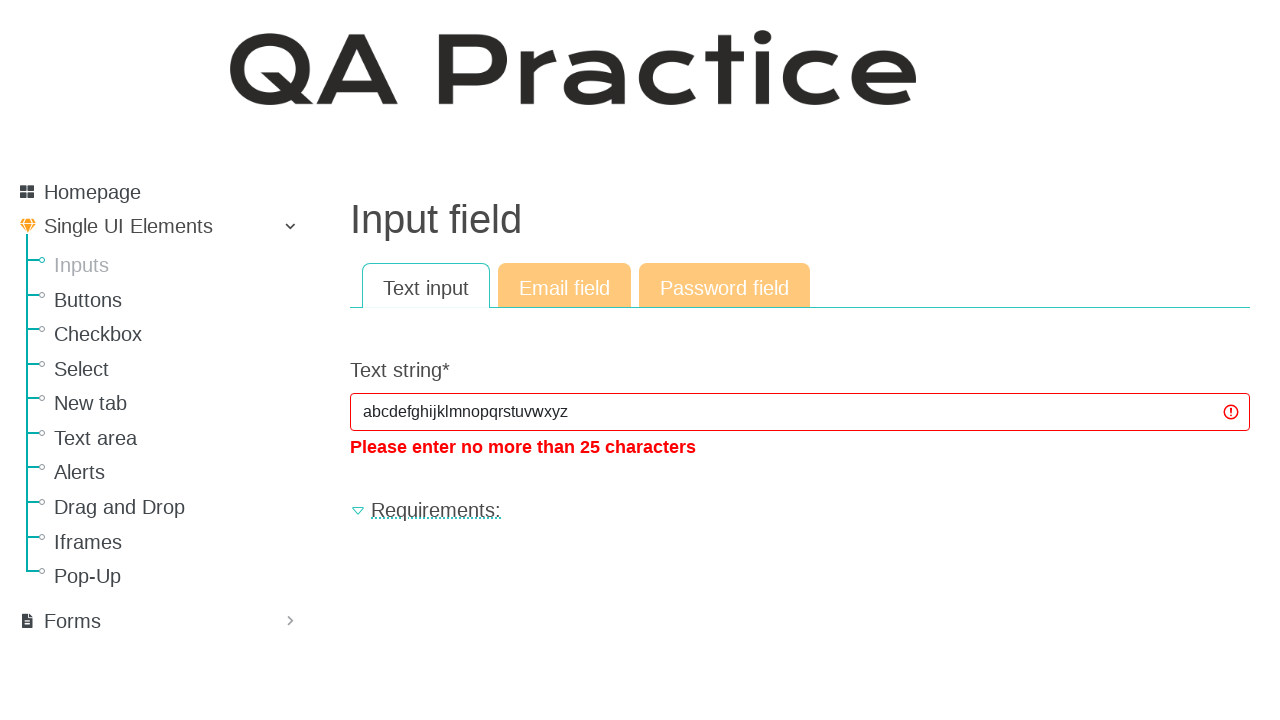

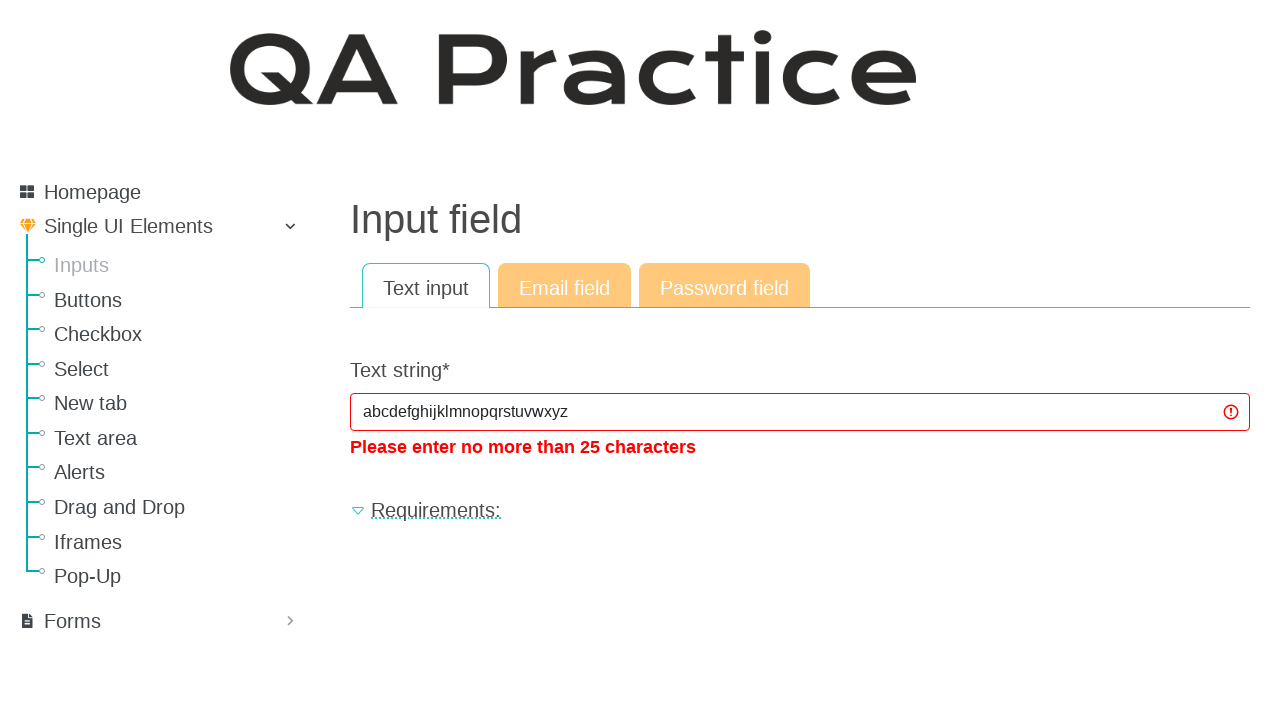